Navigates to a mortgage calculator website and scrolls down to view the loan section of the page

Starting URL: https://www.mortgagecalculator.org/

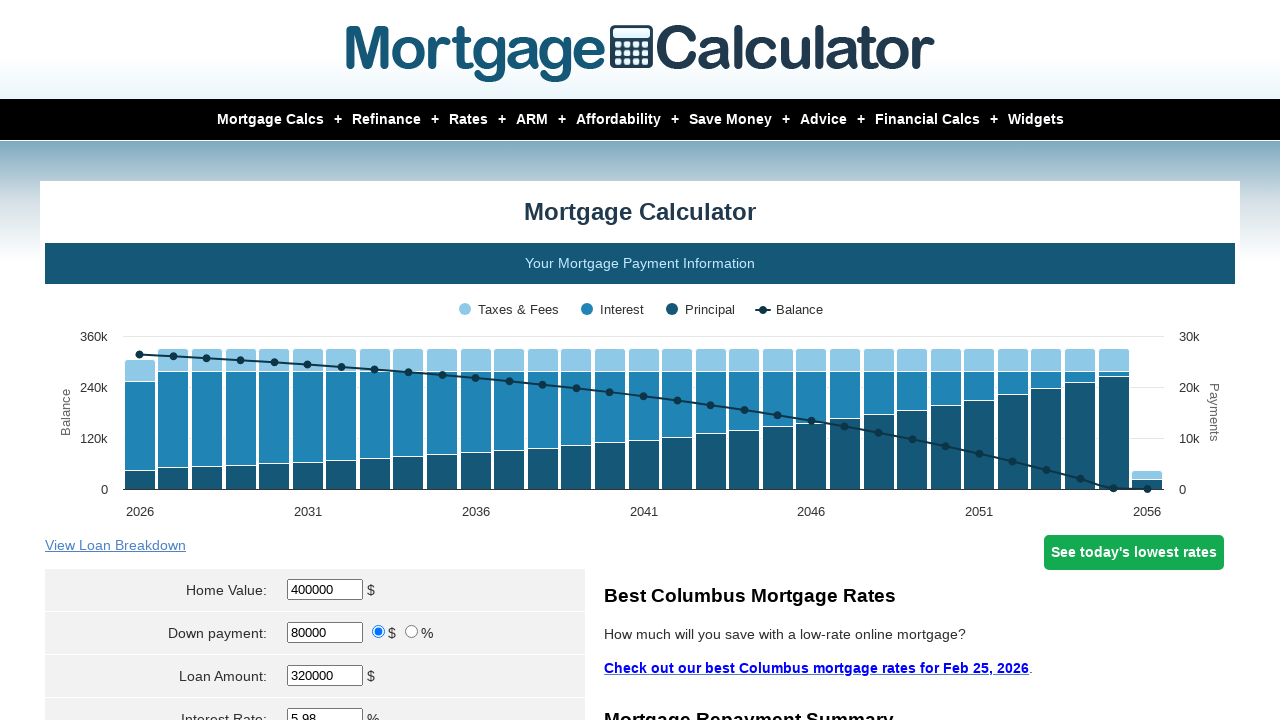

Scrolled down 450 pixels to view loan section
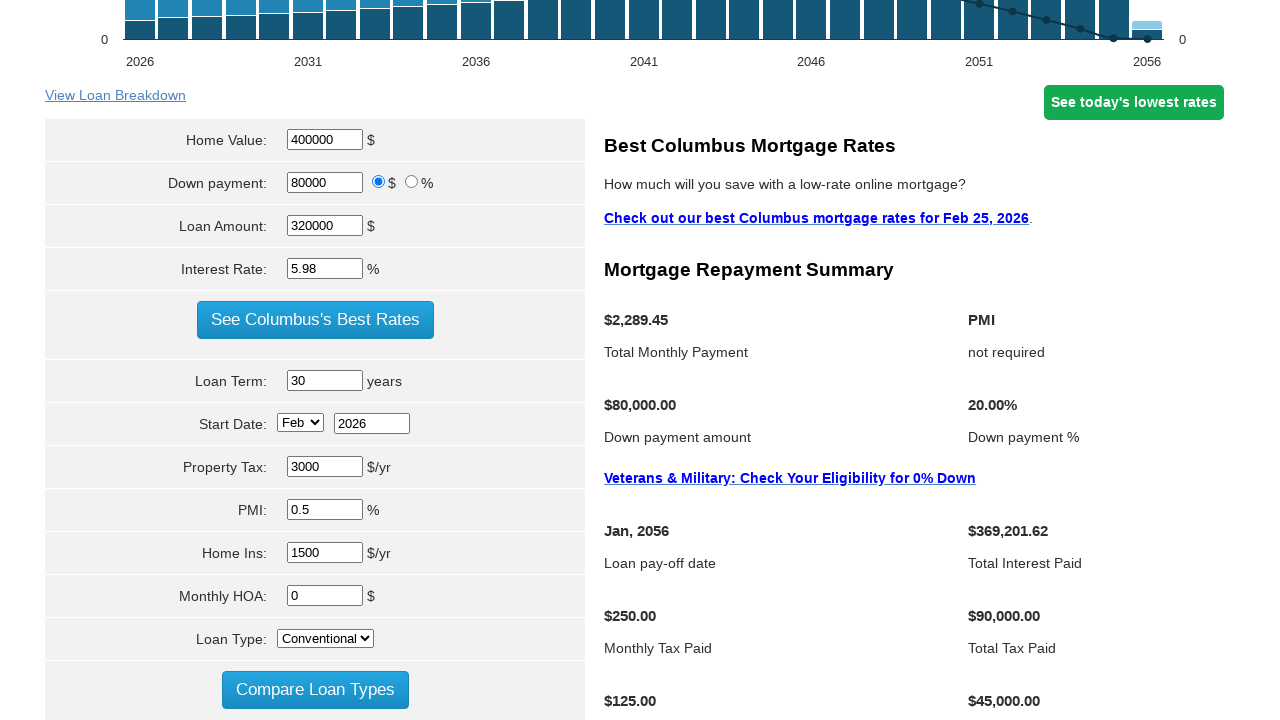

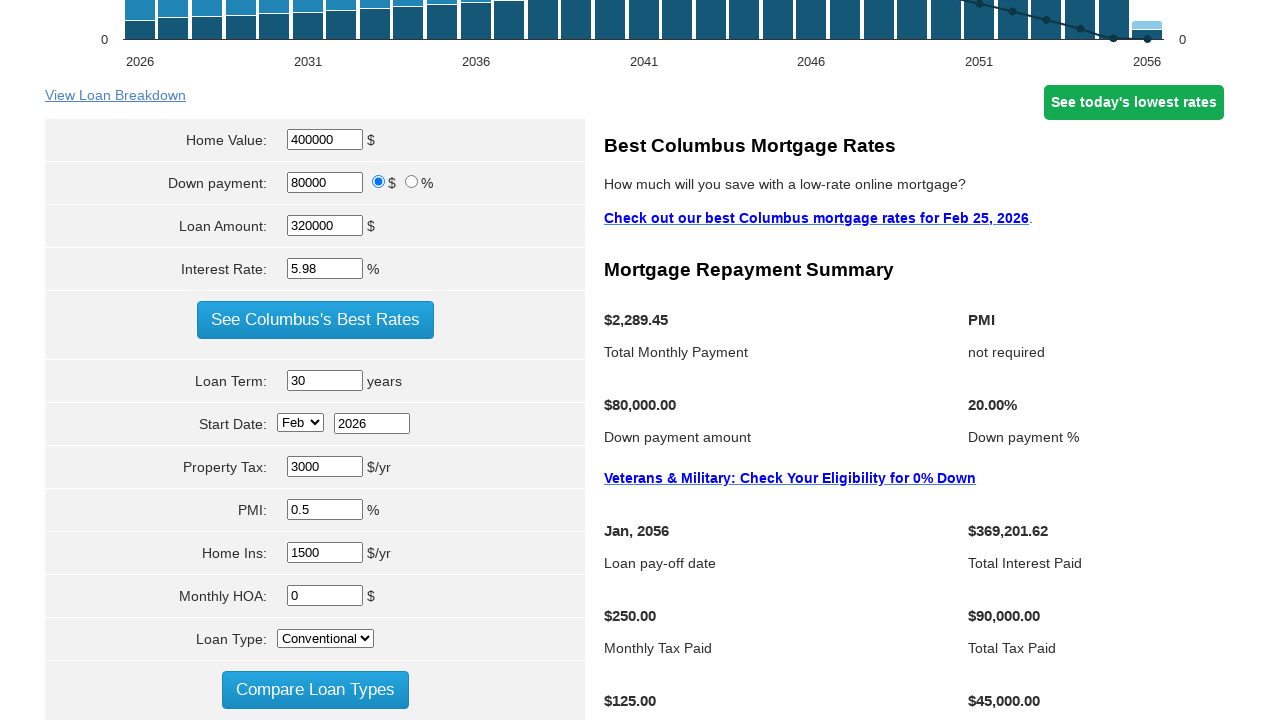